Tests a math-based form by extracting a value from an image element's attribute, calculating a result using a logarithmic formula, filling in the answer, selecting checkbox and radio button options, and submitting the form.

Starting URL: http://suninjuly.github.io/get_attribute.html

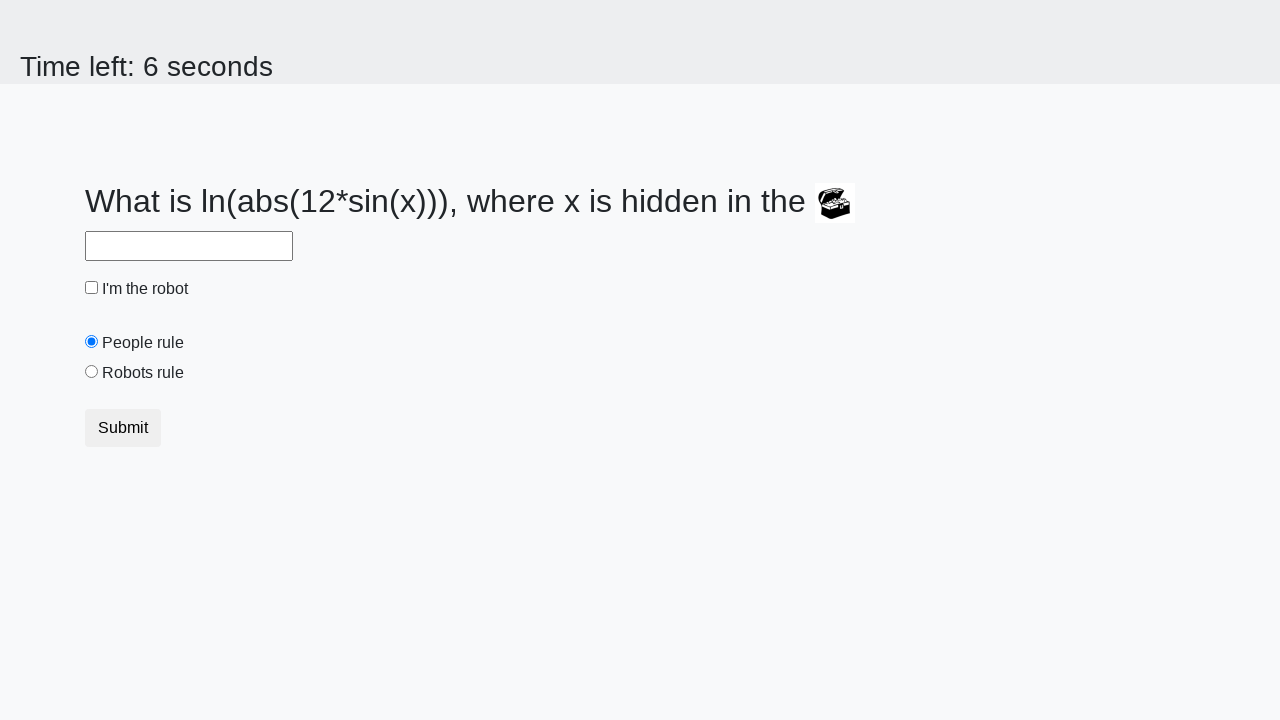

Located treasure image element
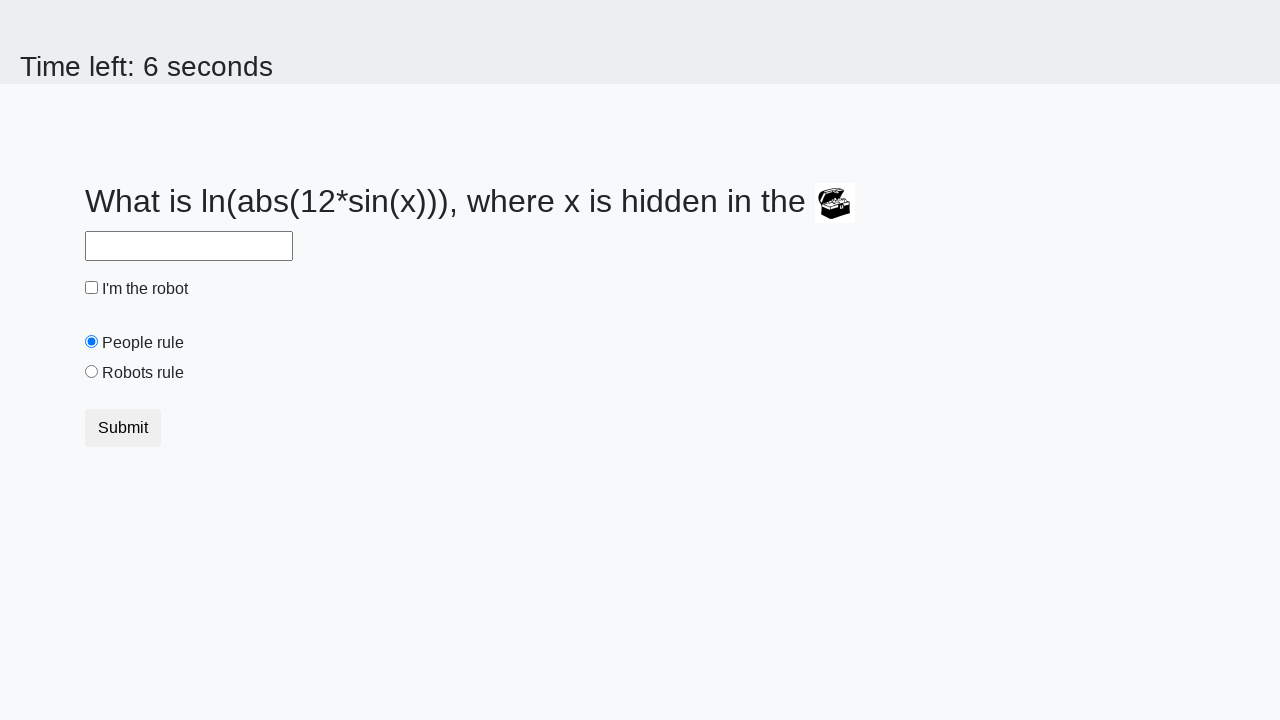

Extracted valuex attribute from treasure element: 94
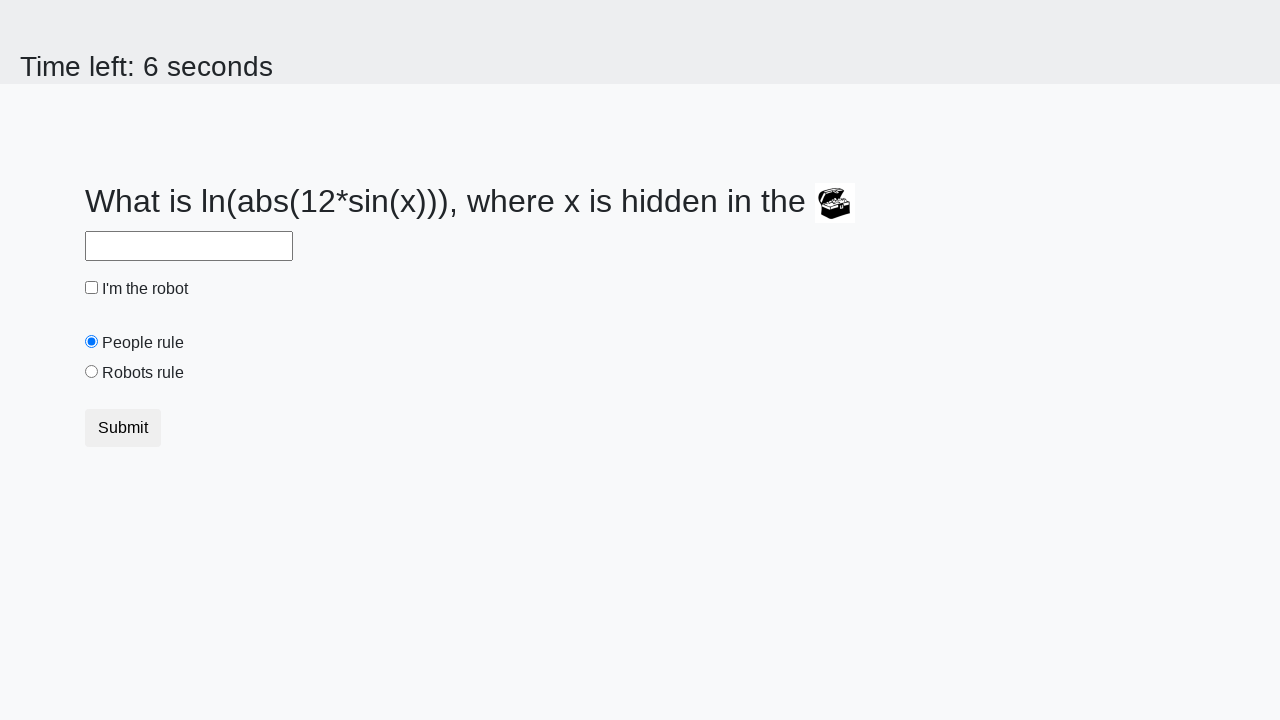

Calculated logarithmic result: 1.0794375649072685
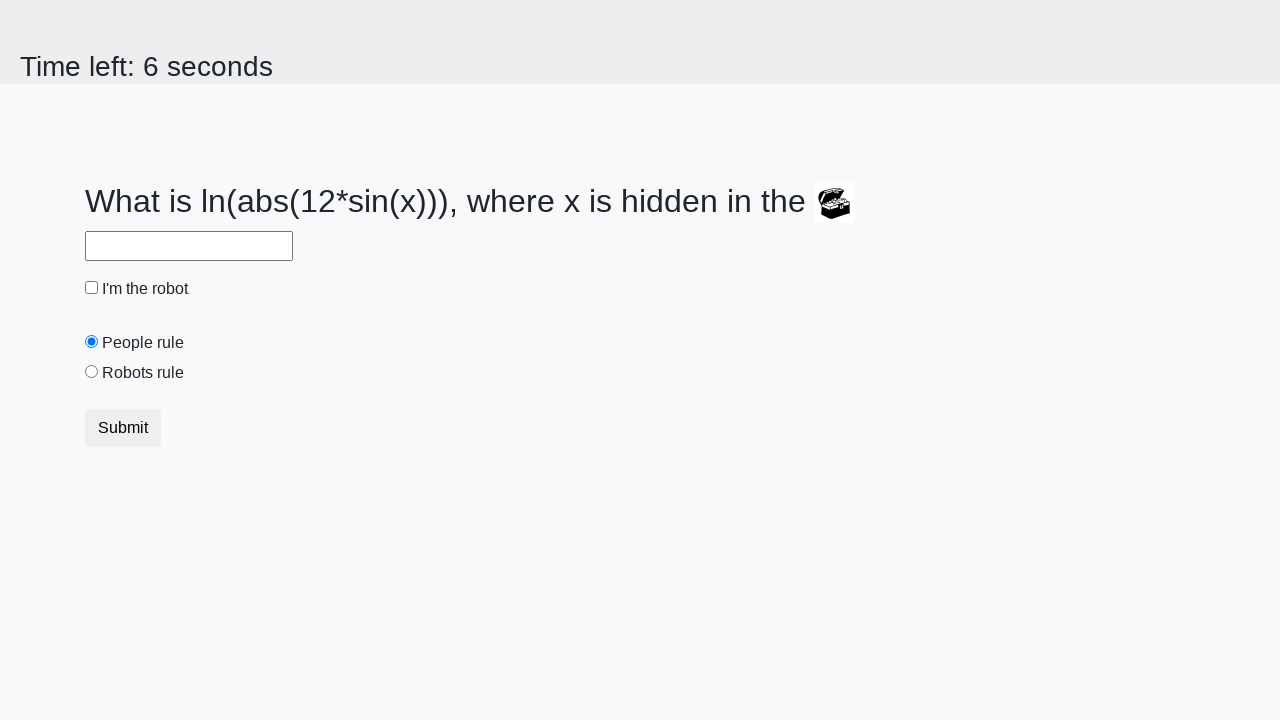

Filled answer field with calculated value: 1.0794375649072685 on #answer
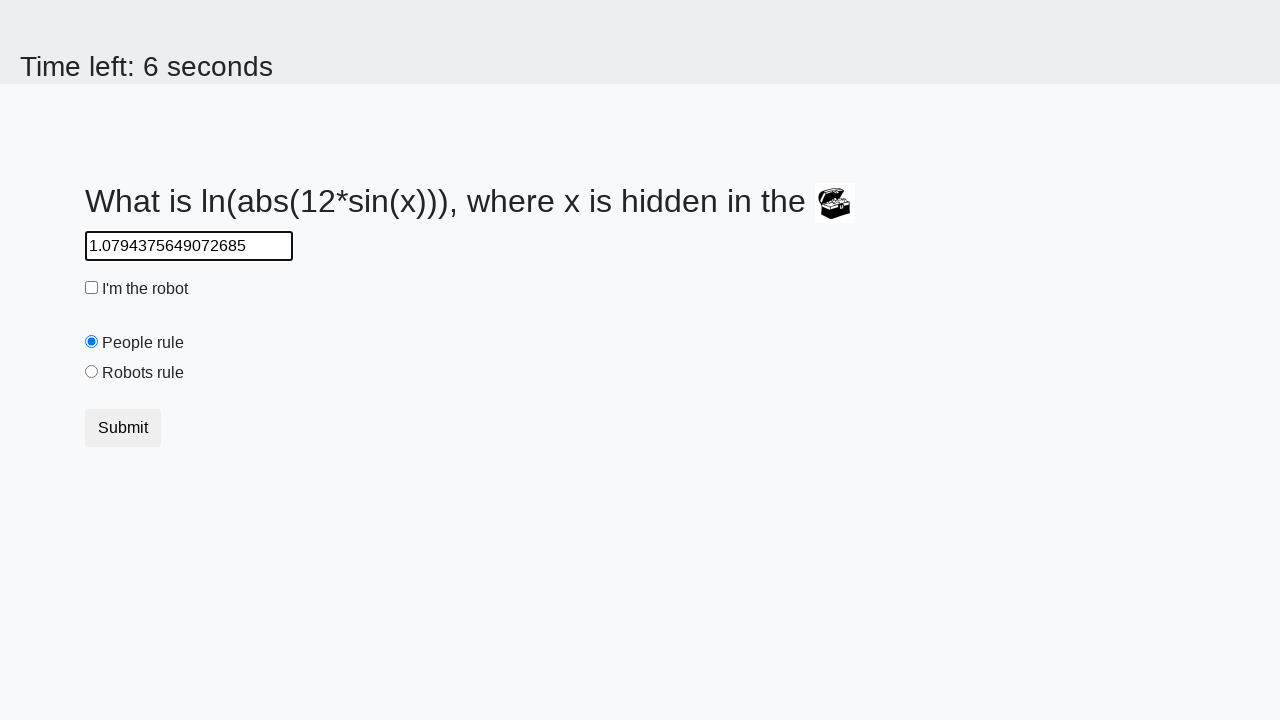

Clicked robot checkbox at (92, 288) on #robotCheckbox
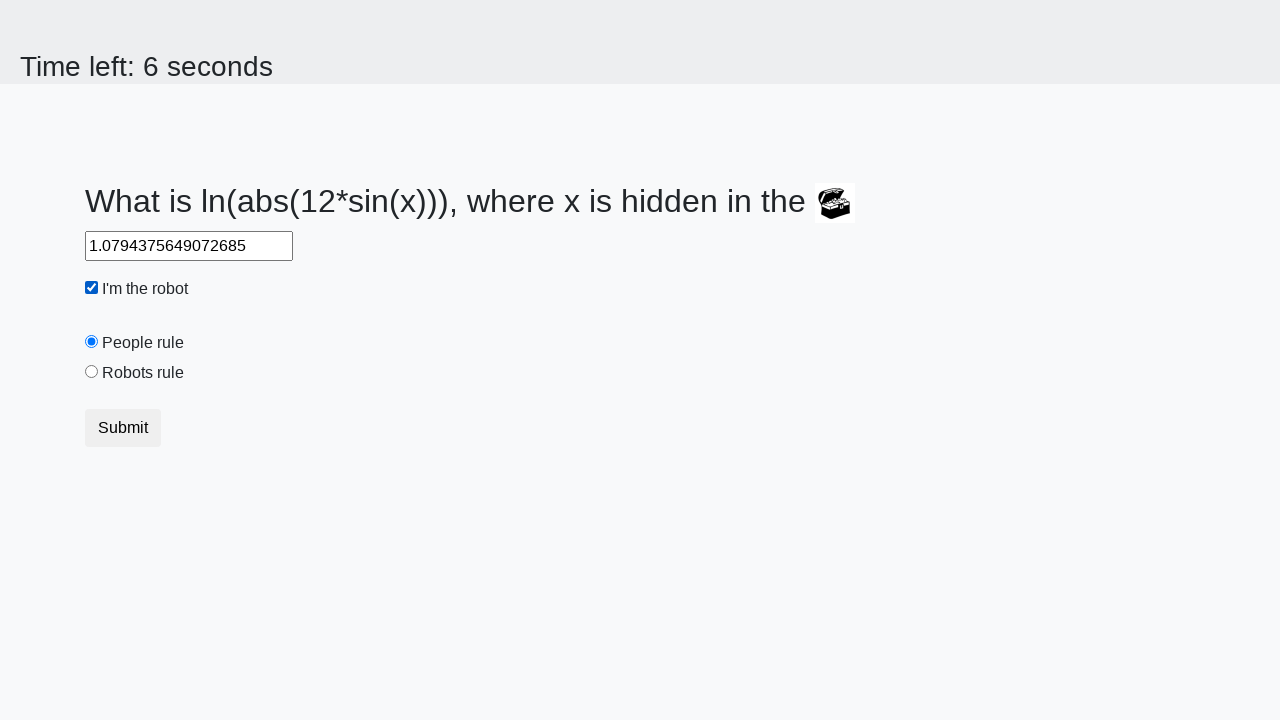

Clicked robots rule radio button at (92, 372) on #robotsRule
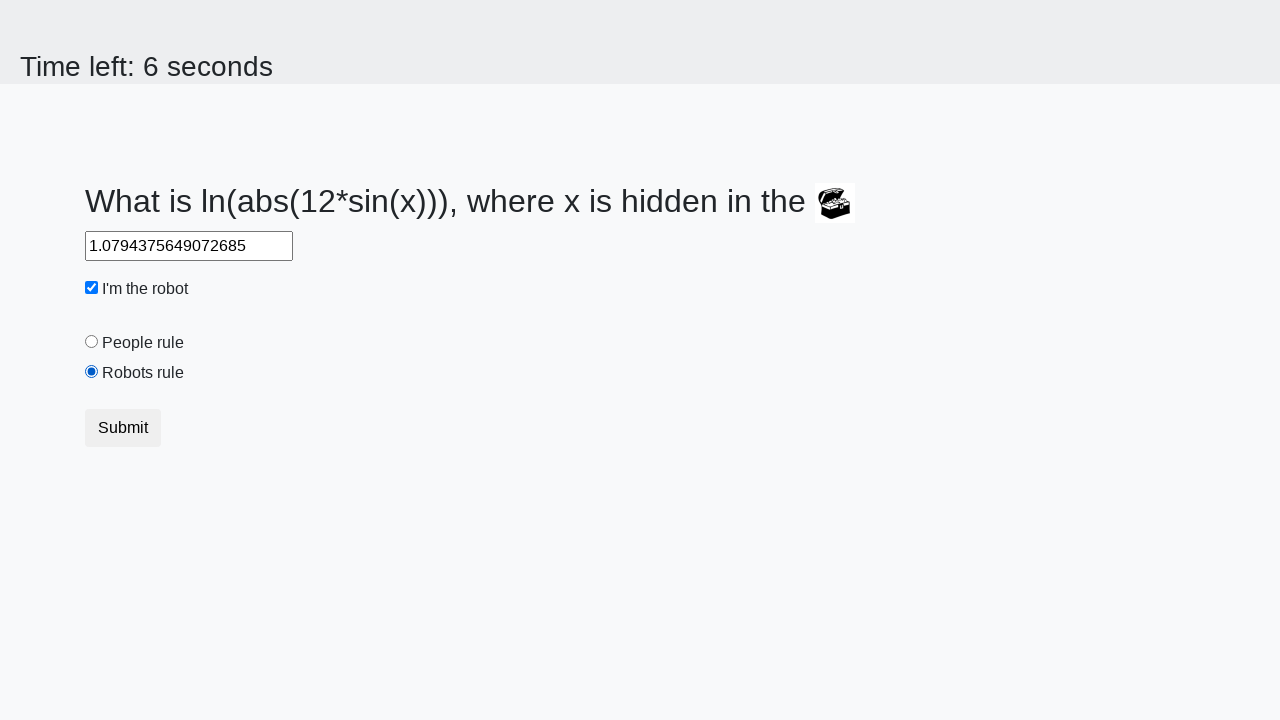

Clicked submit button at (123, 428) on .btn
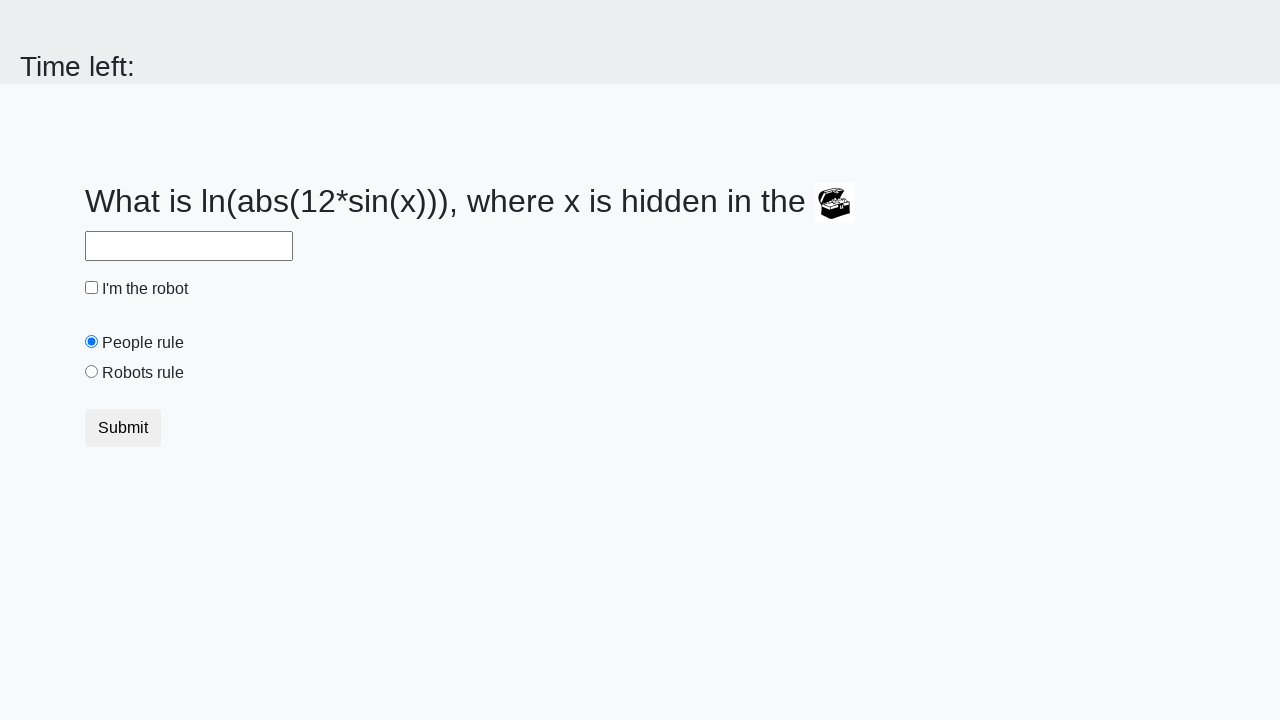

Waited 2 seconds for form submission response
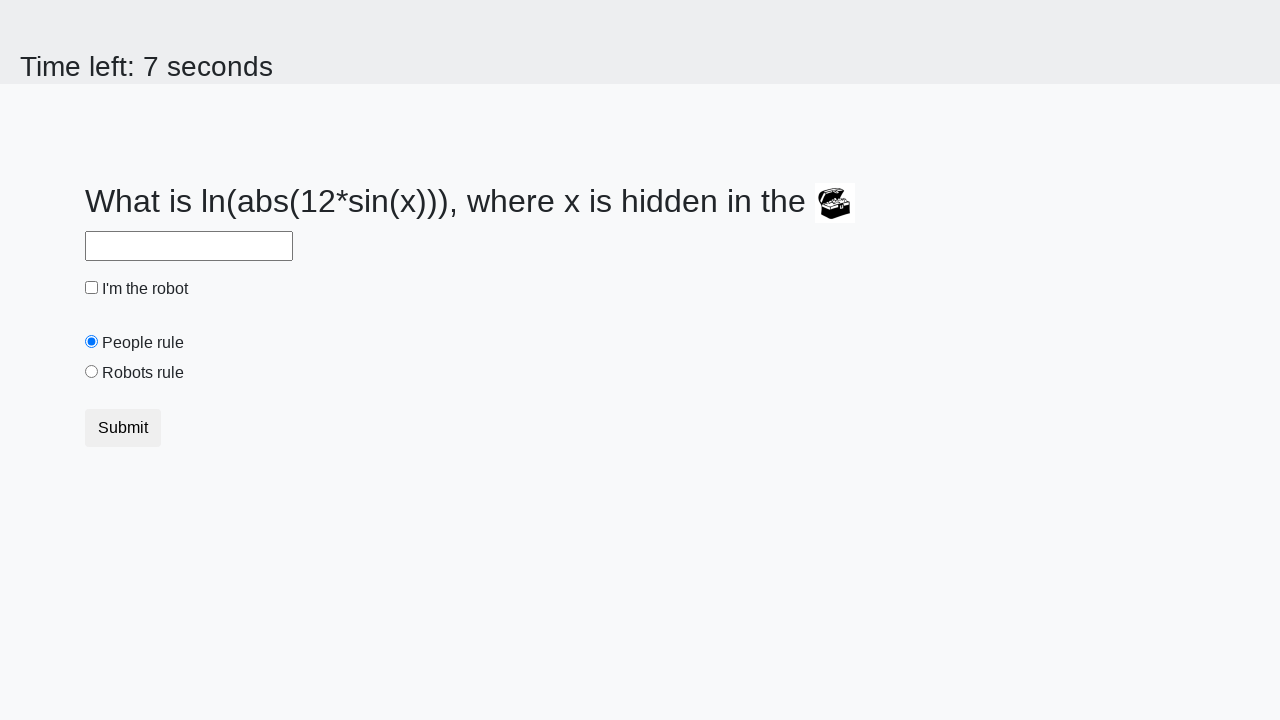

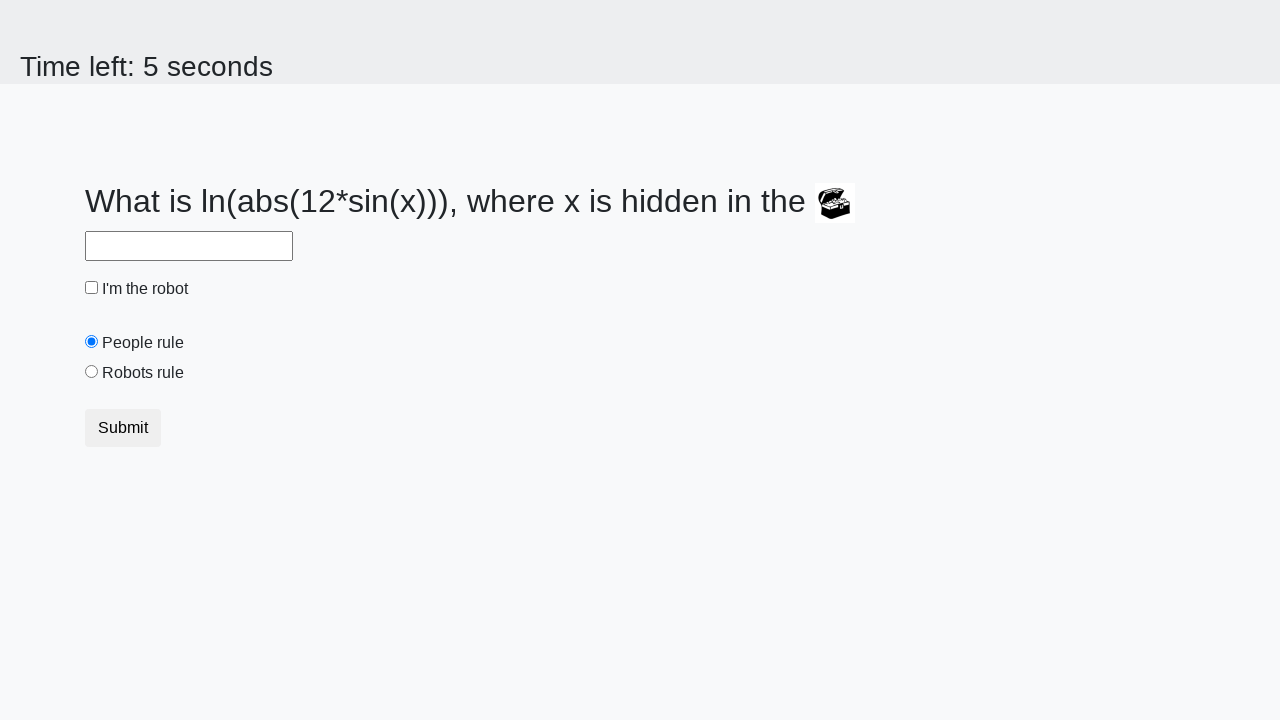